Navigates to the KRN Informatix website and waits for the page to fully load

Starting URL: https://krninformatix.com/

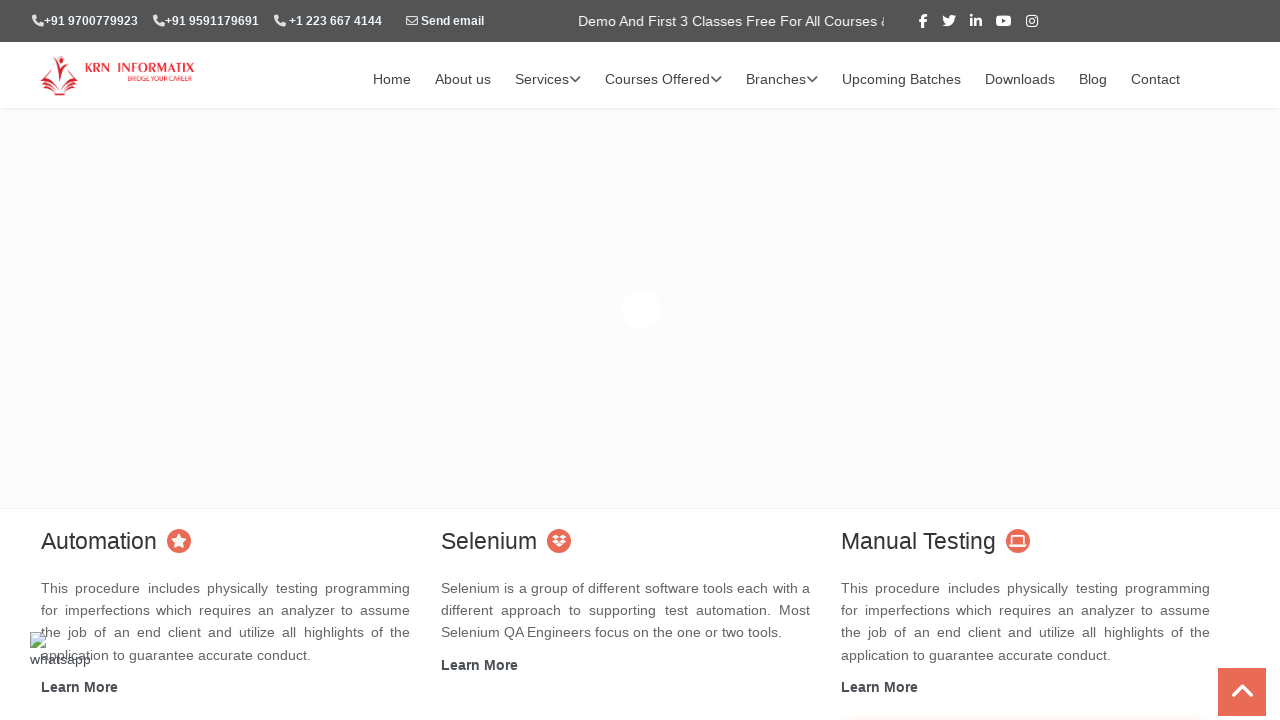

Navigated to https://krninformatix.com/
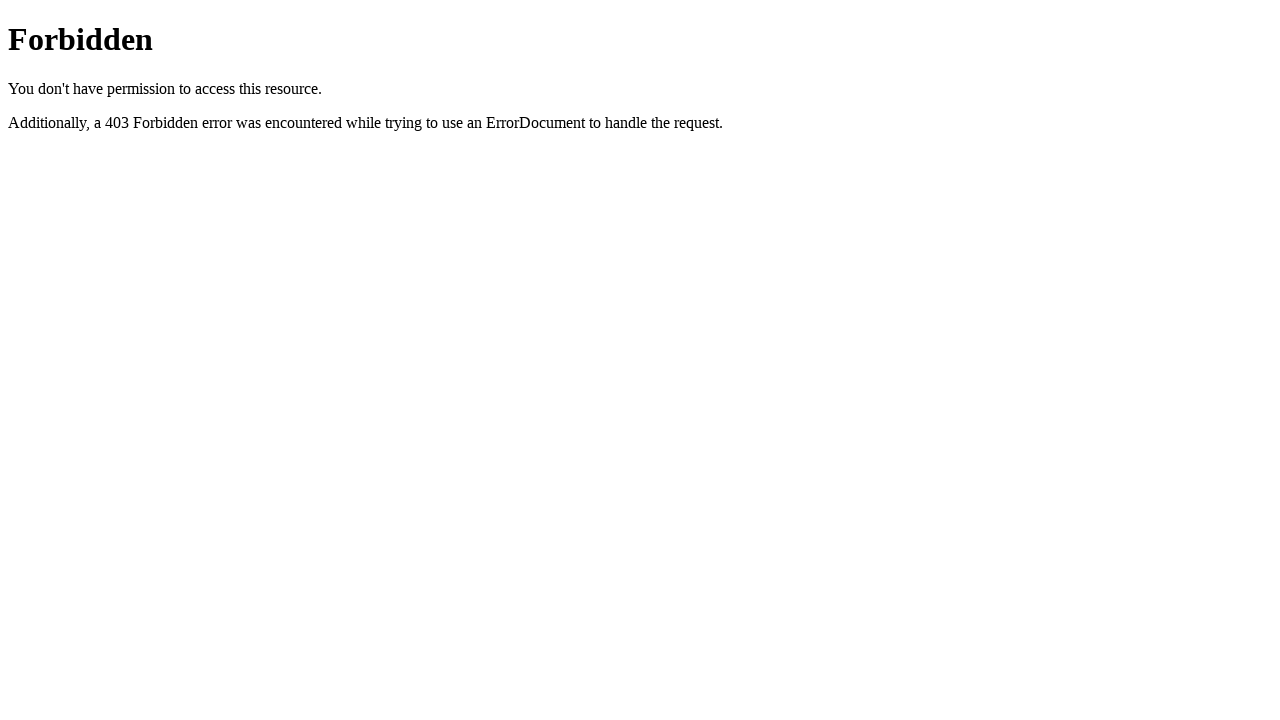

Page fully loaded - networkidle state reached
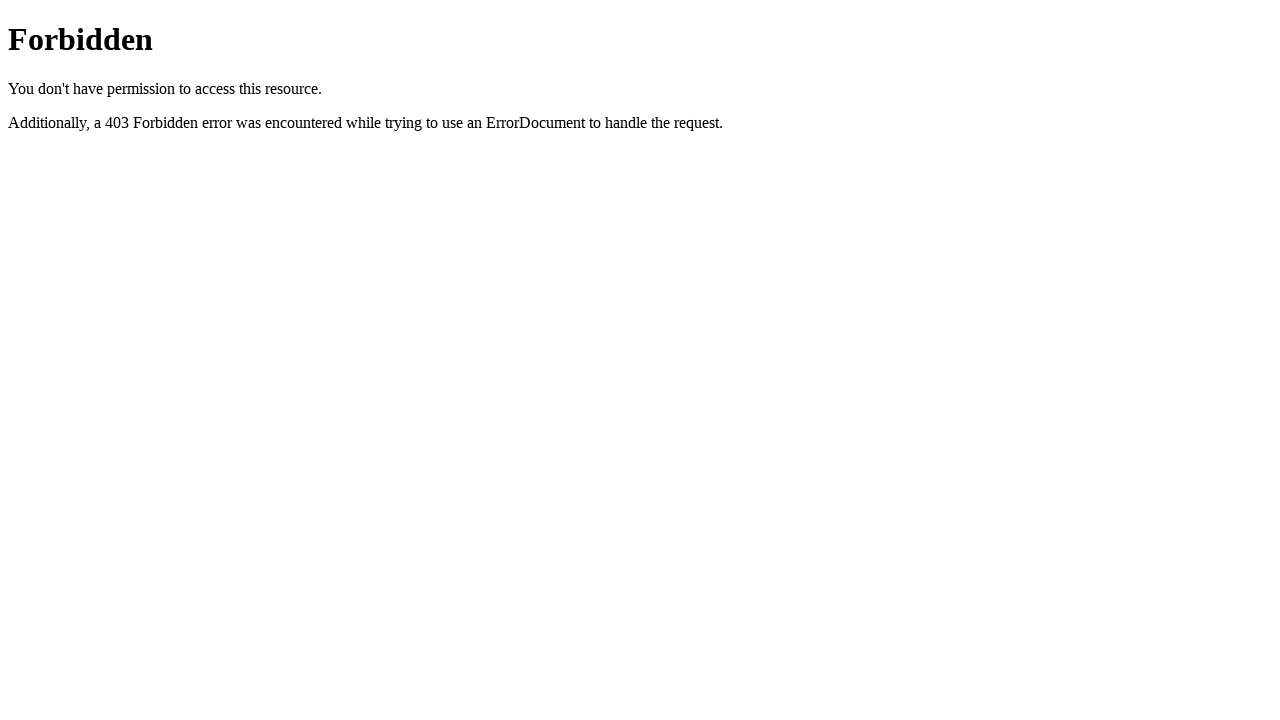

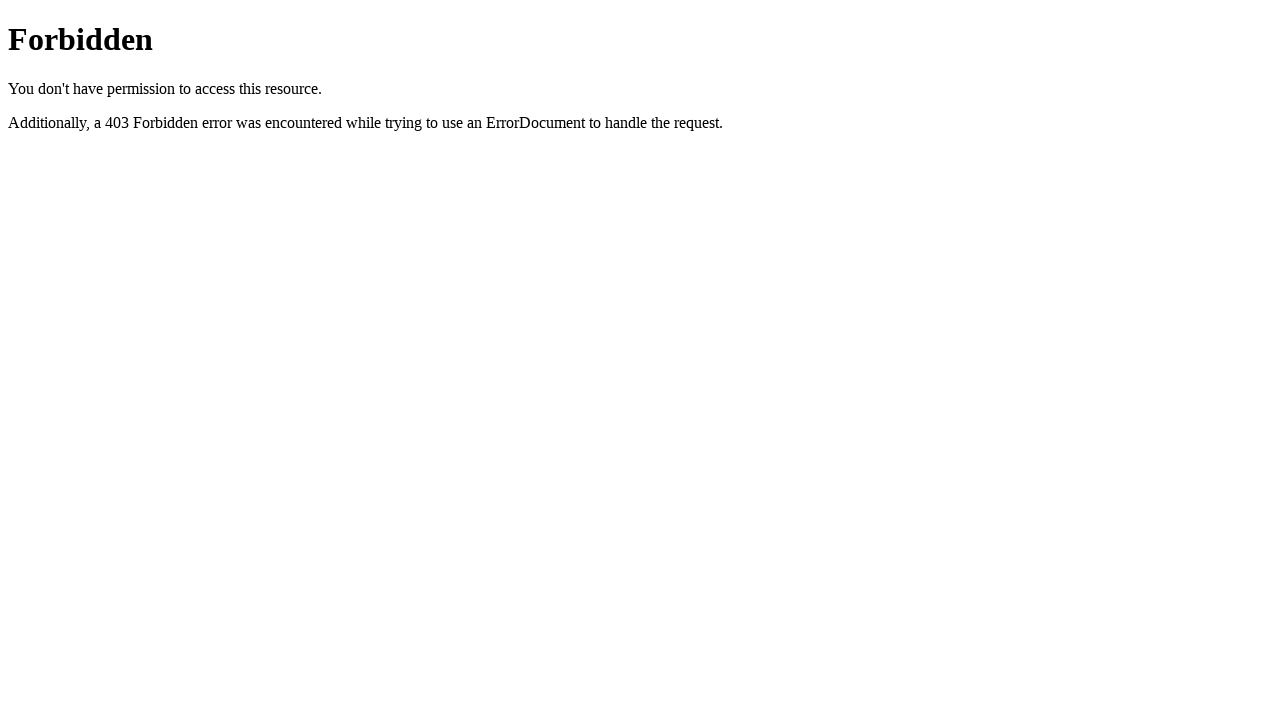